Tests passenger selection dropdown by clicking to open it, incrementing adult count 3 times, then closing and verifying the selection shows "4 Adult".

Starting URL: https://rahulshettyacademy.com/dropdownsPractise/

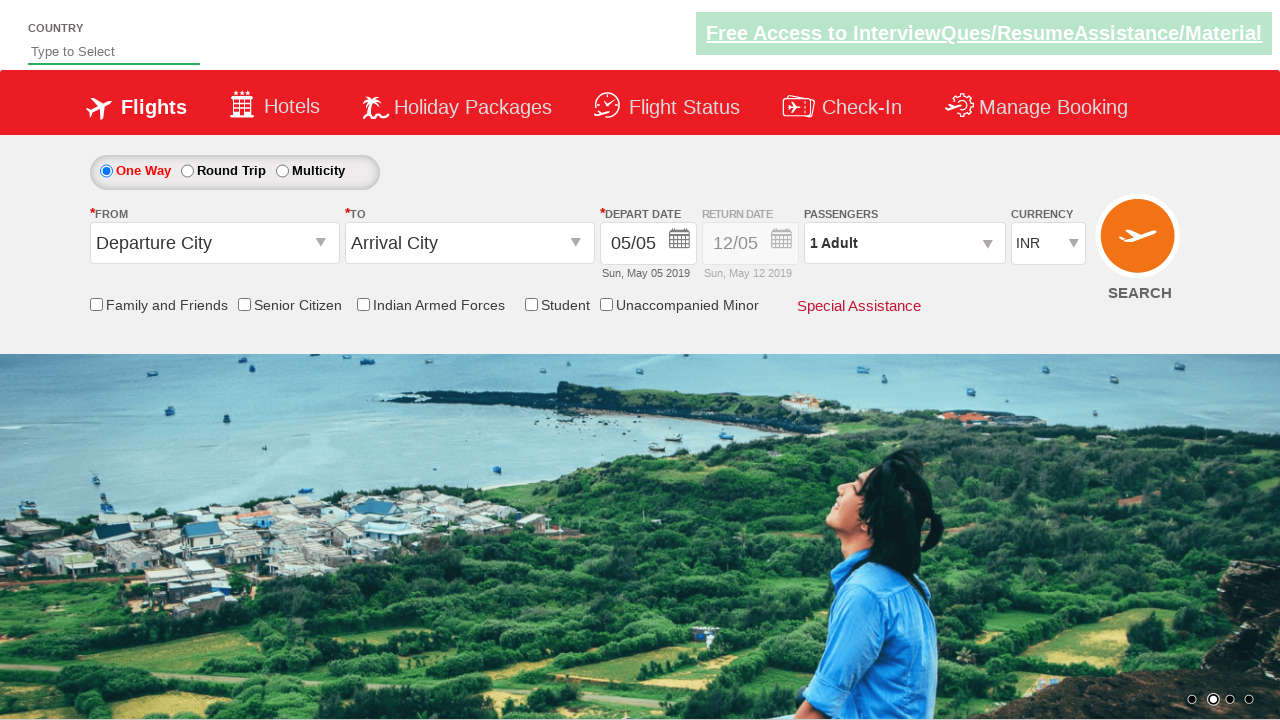

Clicked passenger info dropdown to open it at (904, 243) on xpath=//div[@id='divpaxinfo']
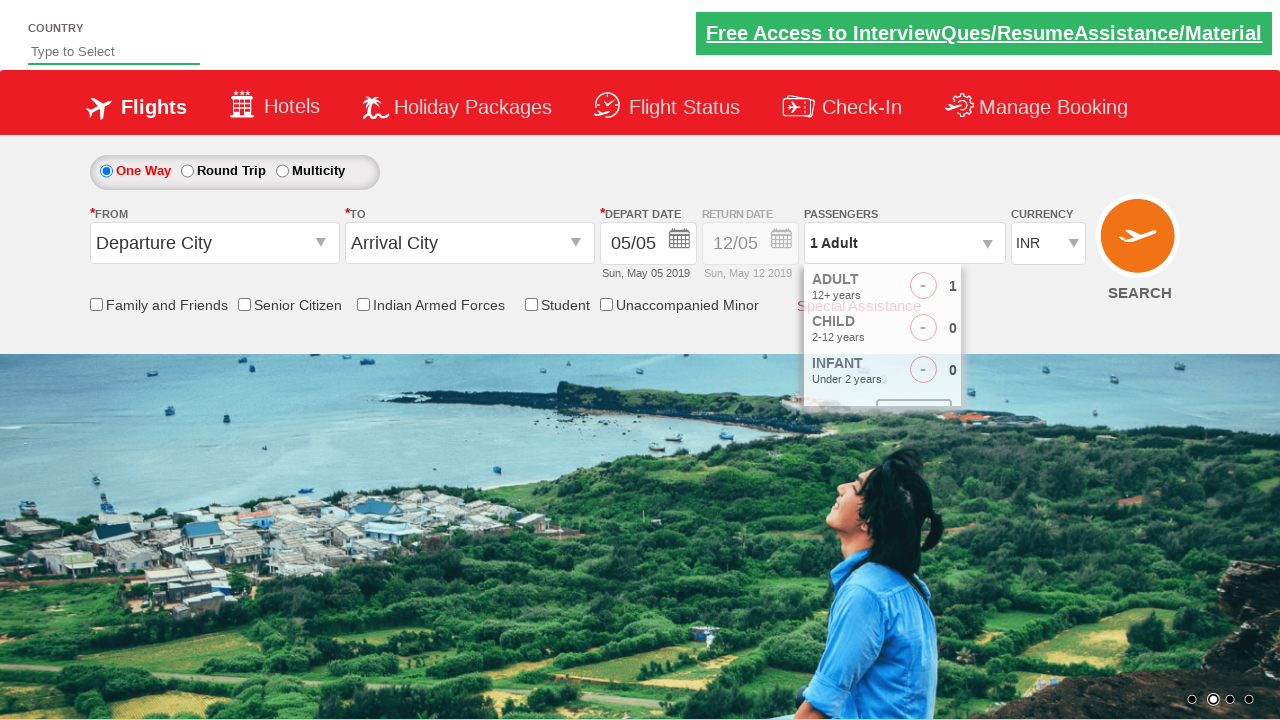

Waited for dropdown to open
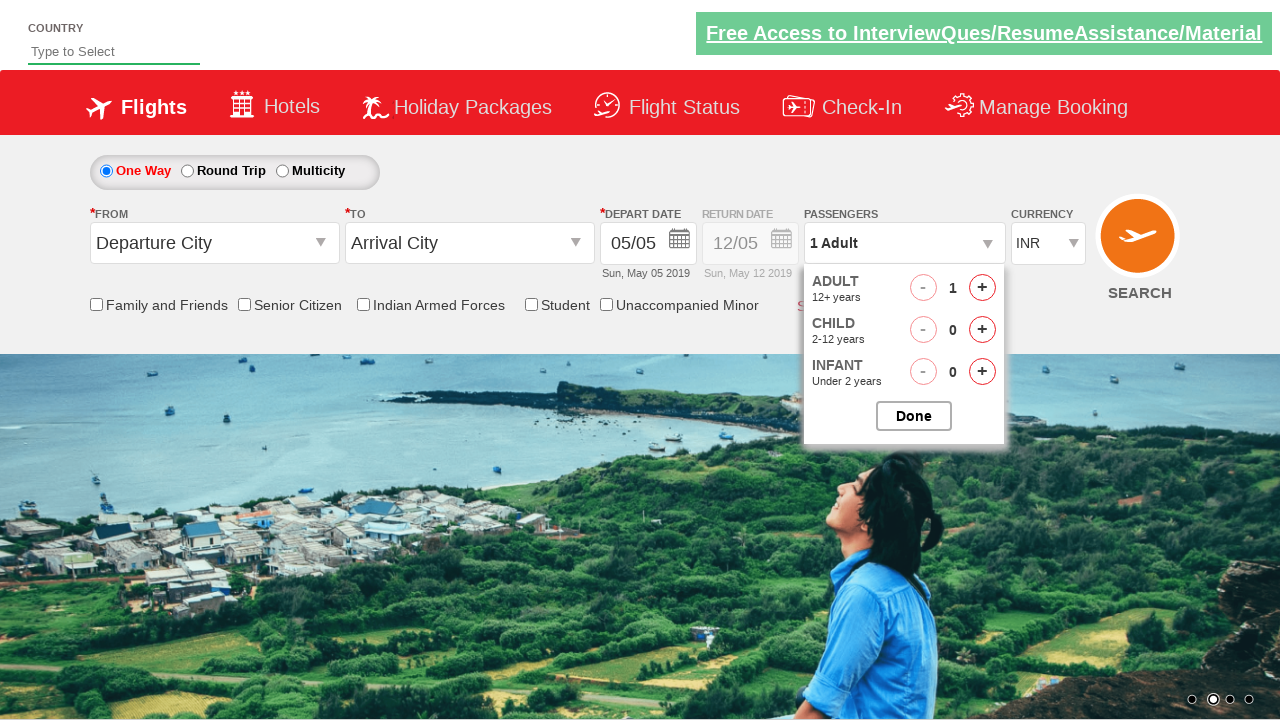

Incremented adult count (iteration 1 of 3) at (982, 288) on xpath=//span[@id='hrefIncAdt']
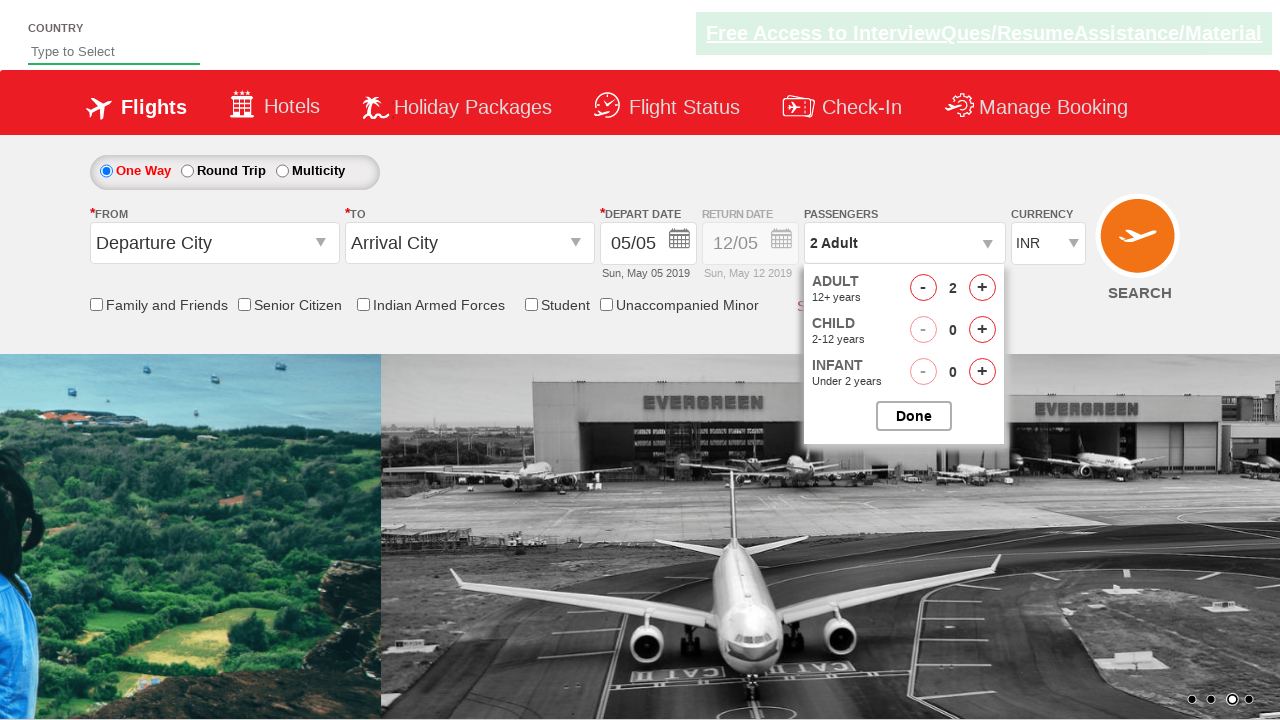

Waited for adult count increment to register
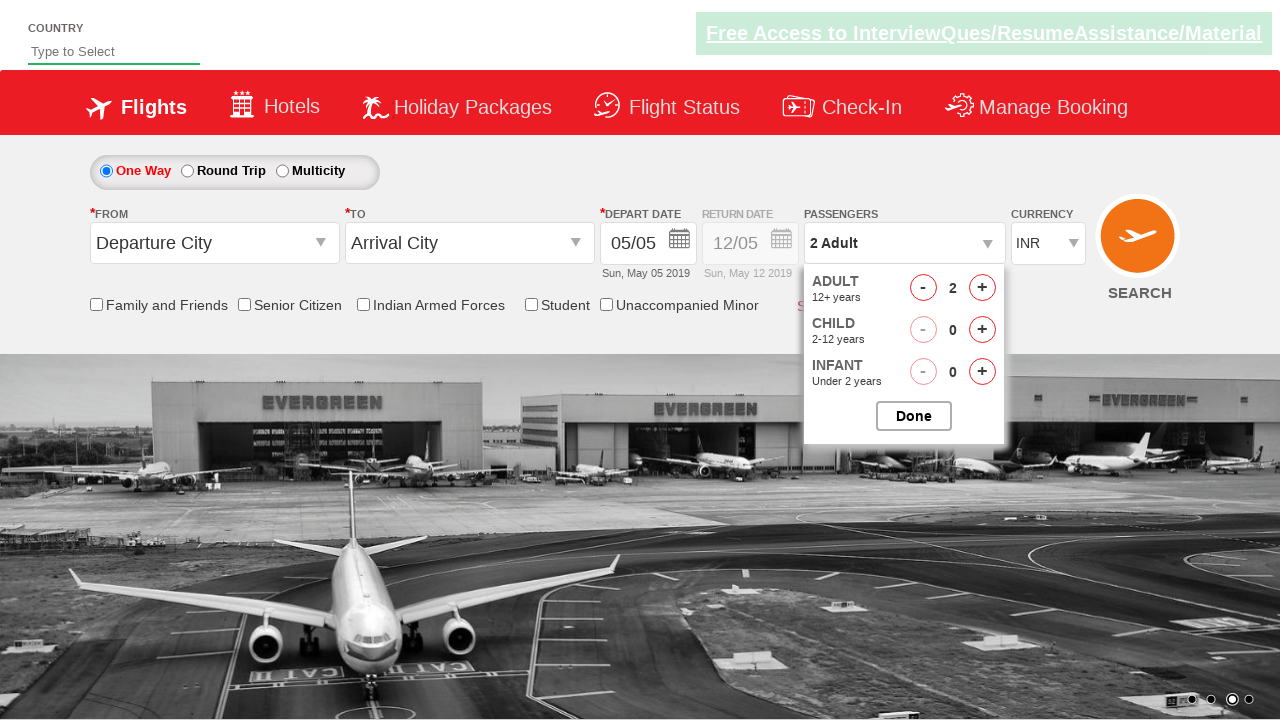

Incremented adult count (iteration 2 of 3) at (982, 288) on xpath=//span[@id='hrefIncAdt']
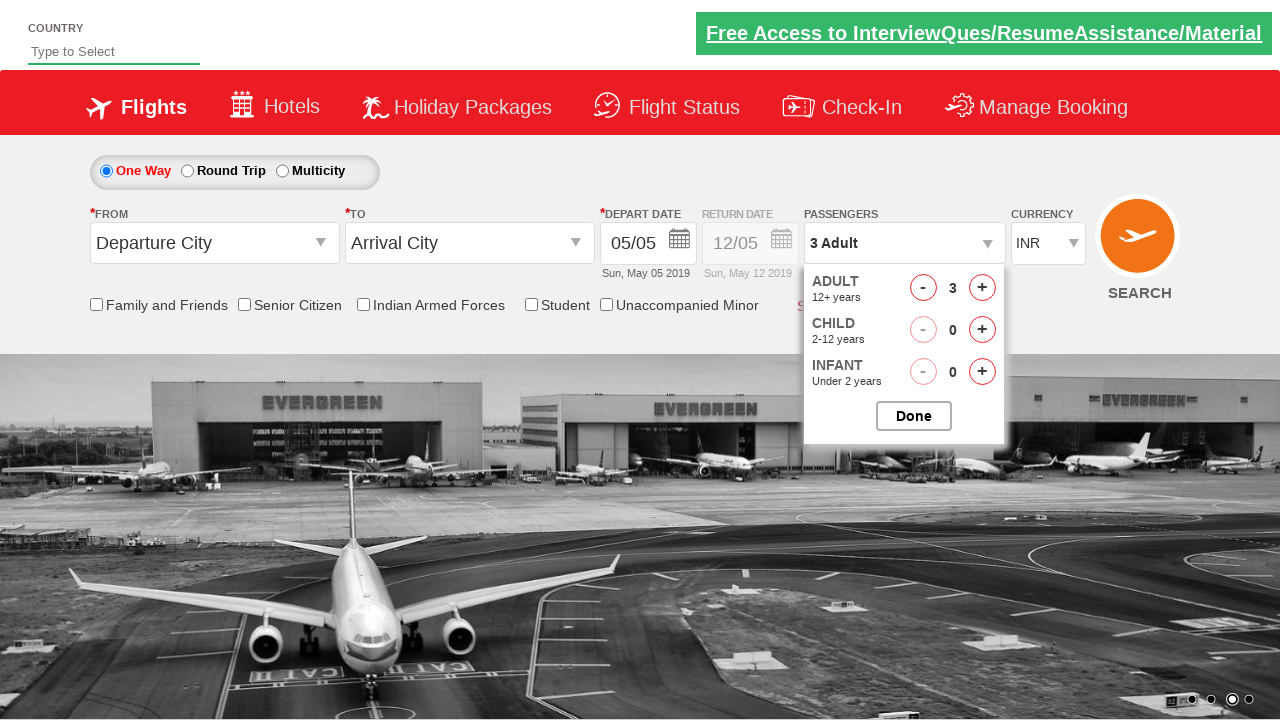

Waited for adult count increment to register
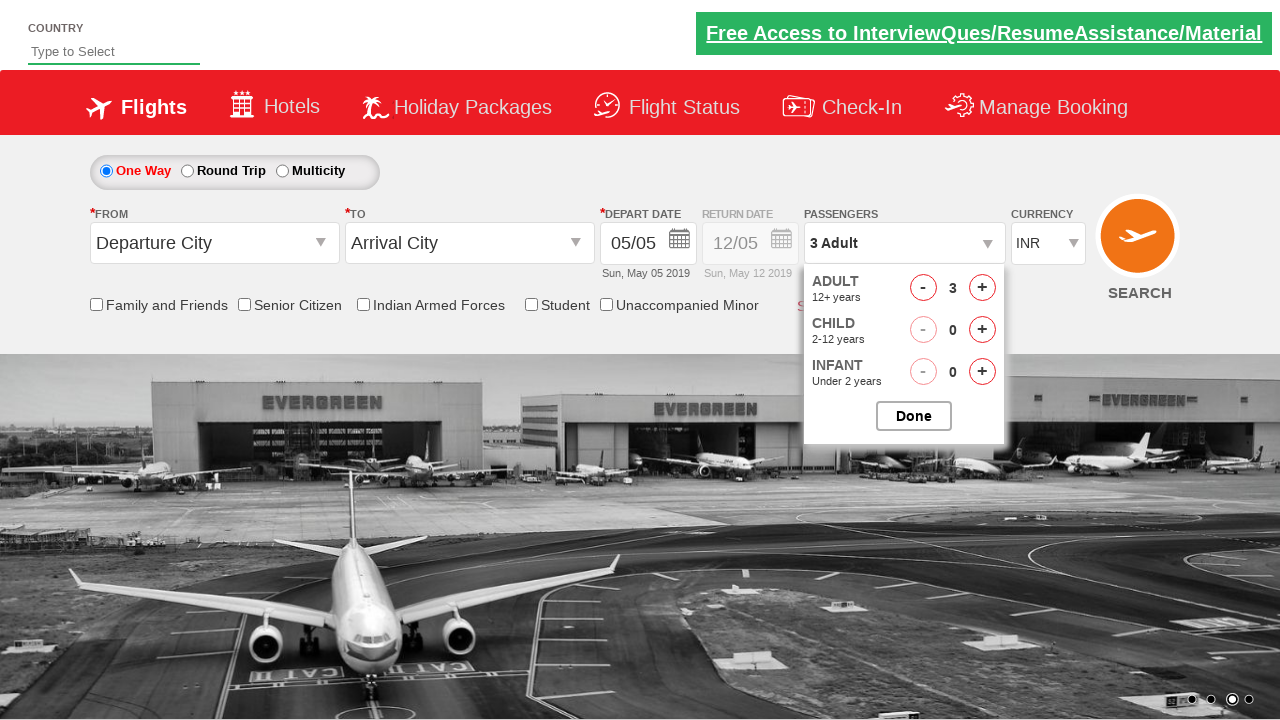

Incremented adult count (iteration 3 of 3) at (982, 288) on xpath=//span[@id='hrefIncAdt']
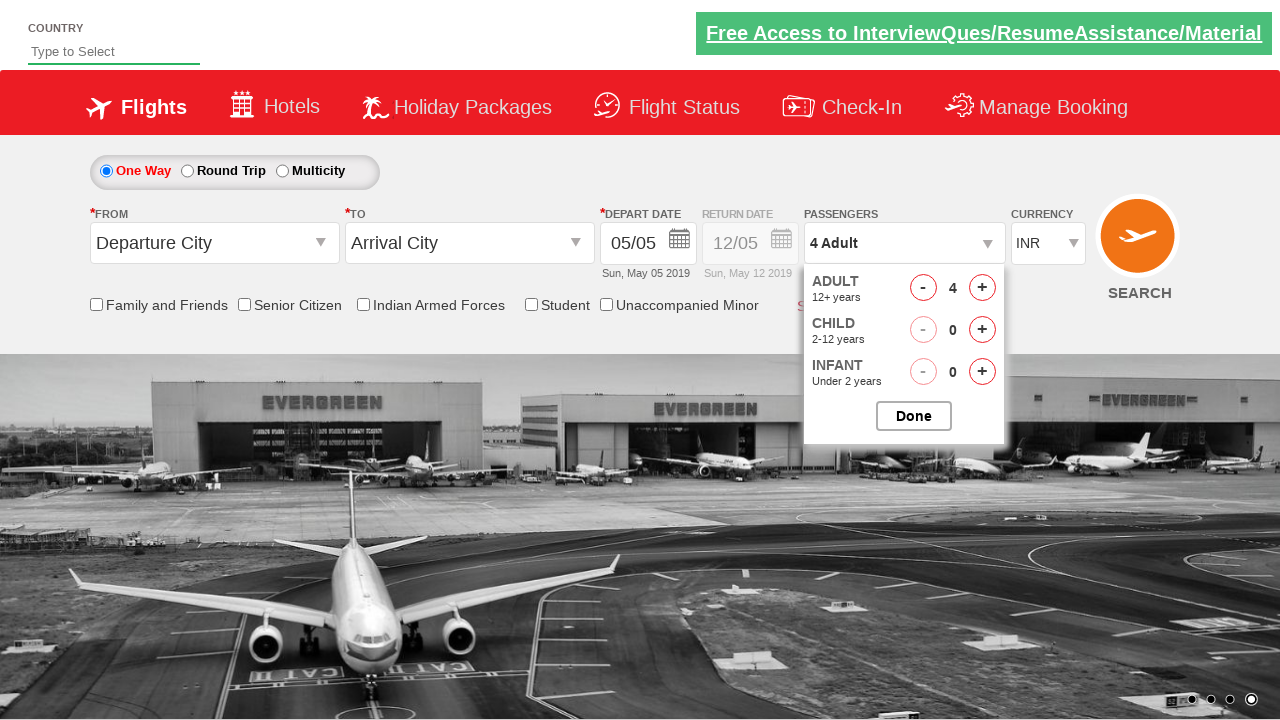

Waited for adult count increment to register
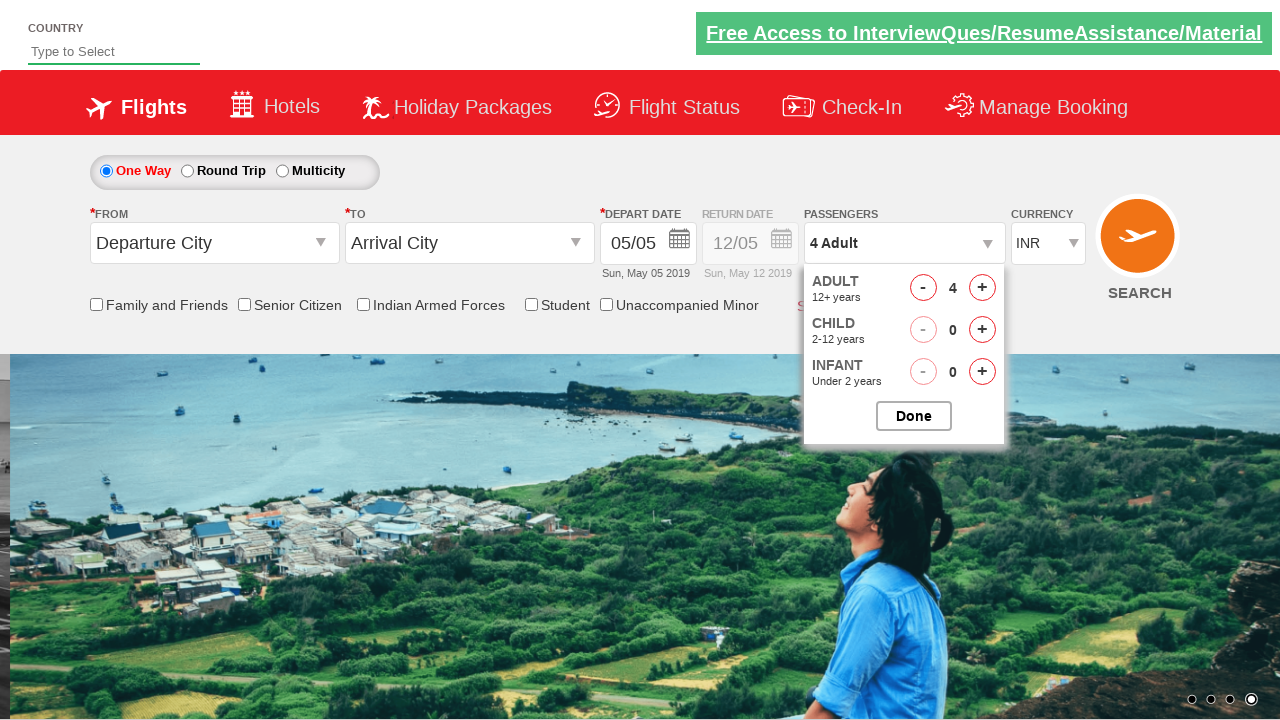

Clicked button to close passenger selection dropdown at (914, 416) on xpath=//input[@id='btnclosepaxoption']
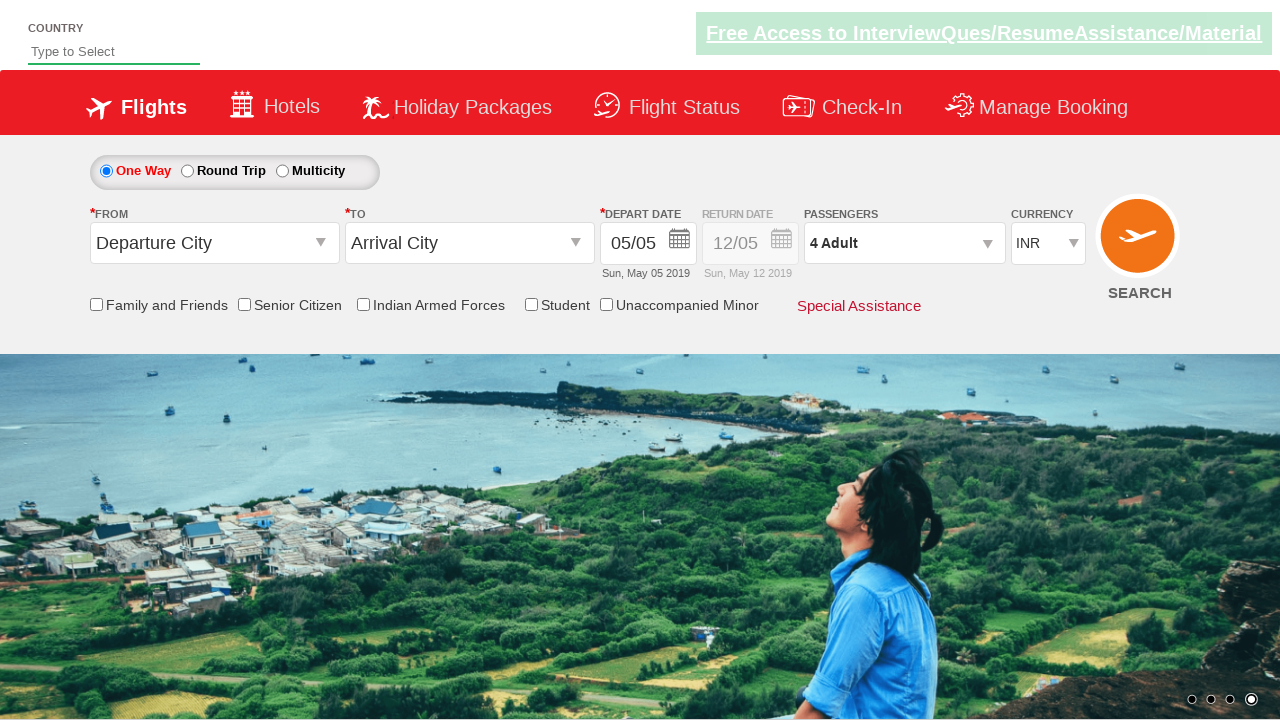

Verified passenger info dropdown is visible with updated selection
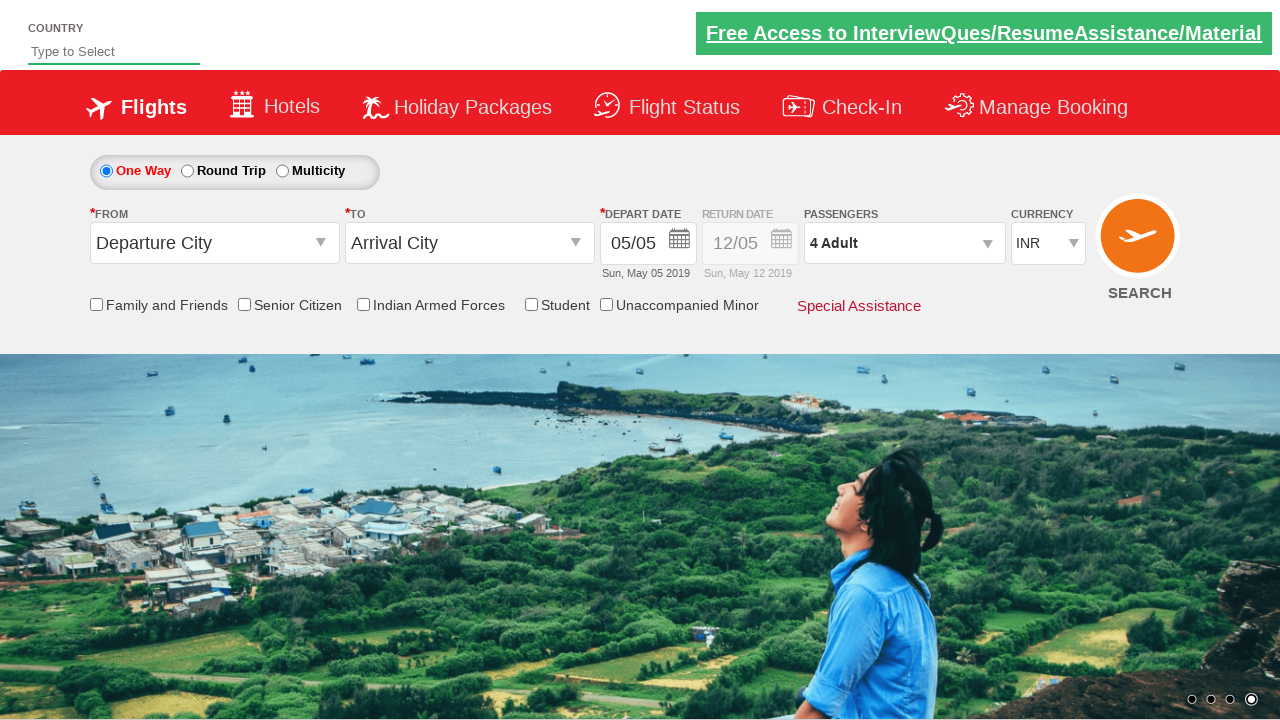

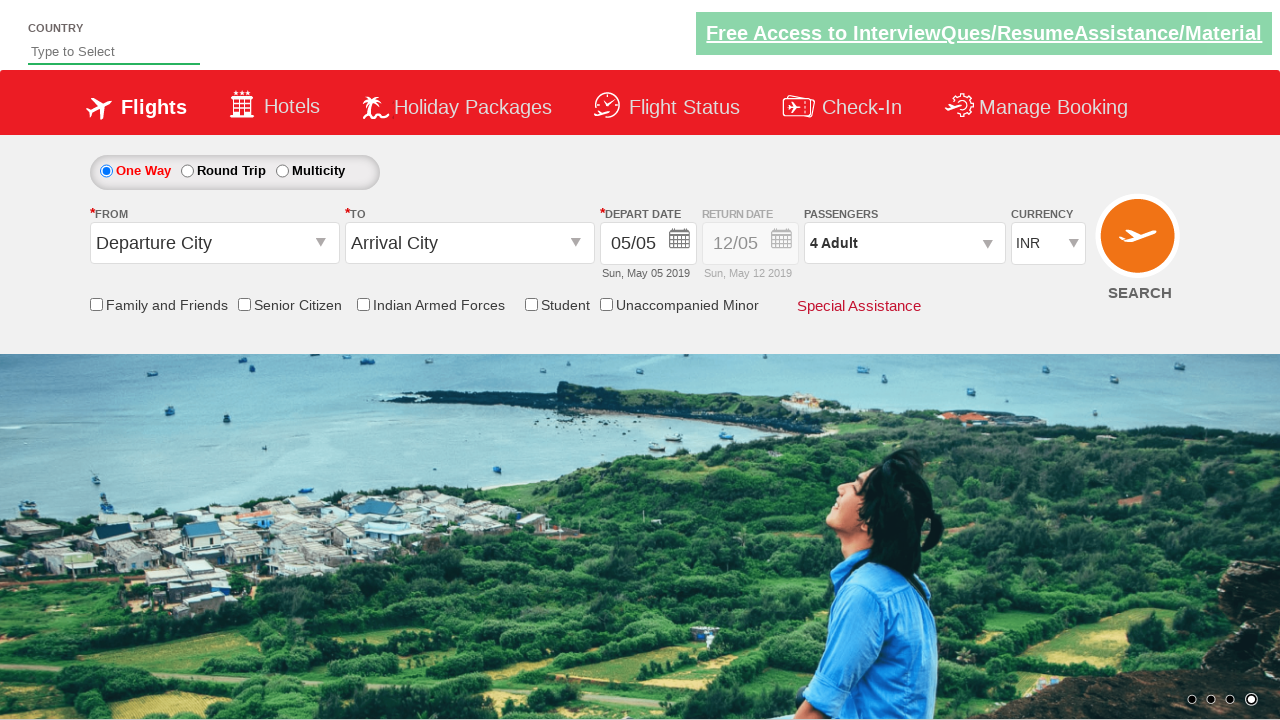